Tests navigation to schedule and opens a match details page

Starting URL: https://www.sport-express.ru/tag/metallurg-mg-hokkey-270/

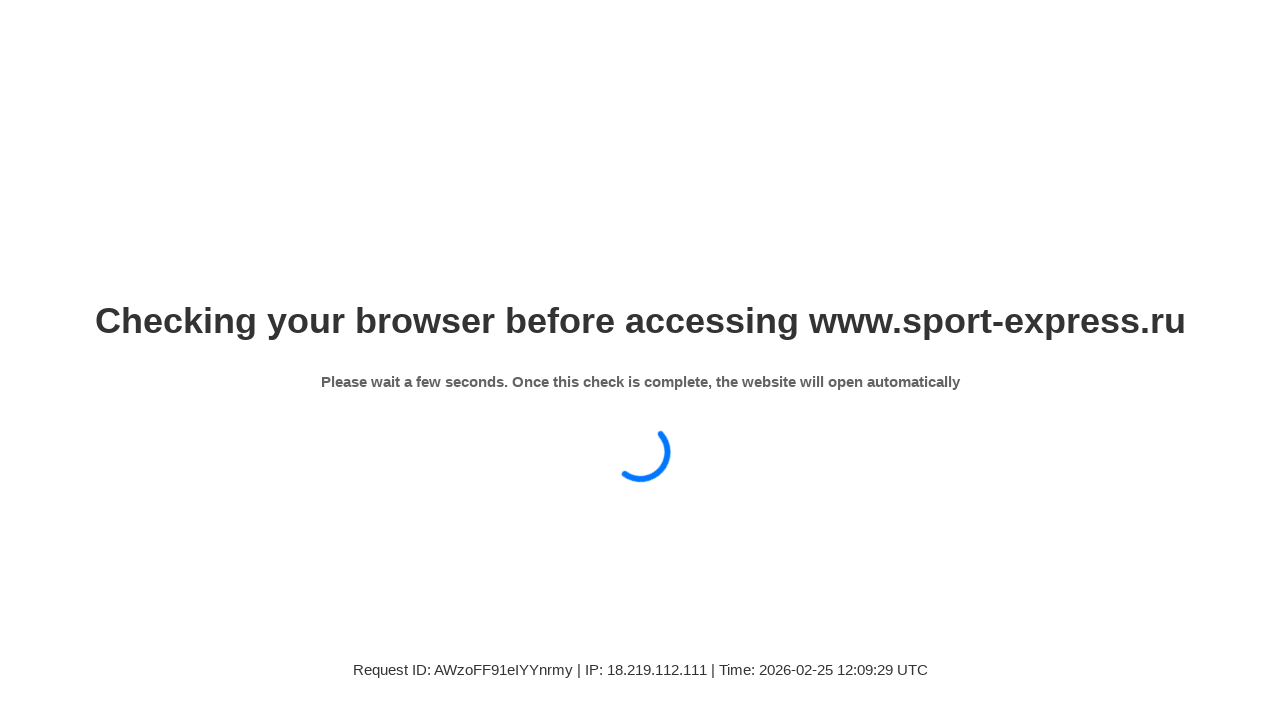

Clicked on schedule tab (Расписание) at (439, 478) on xpath=//a[contains(text(),'Расписание')]
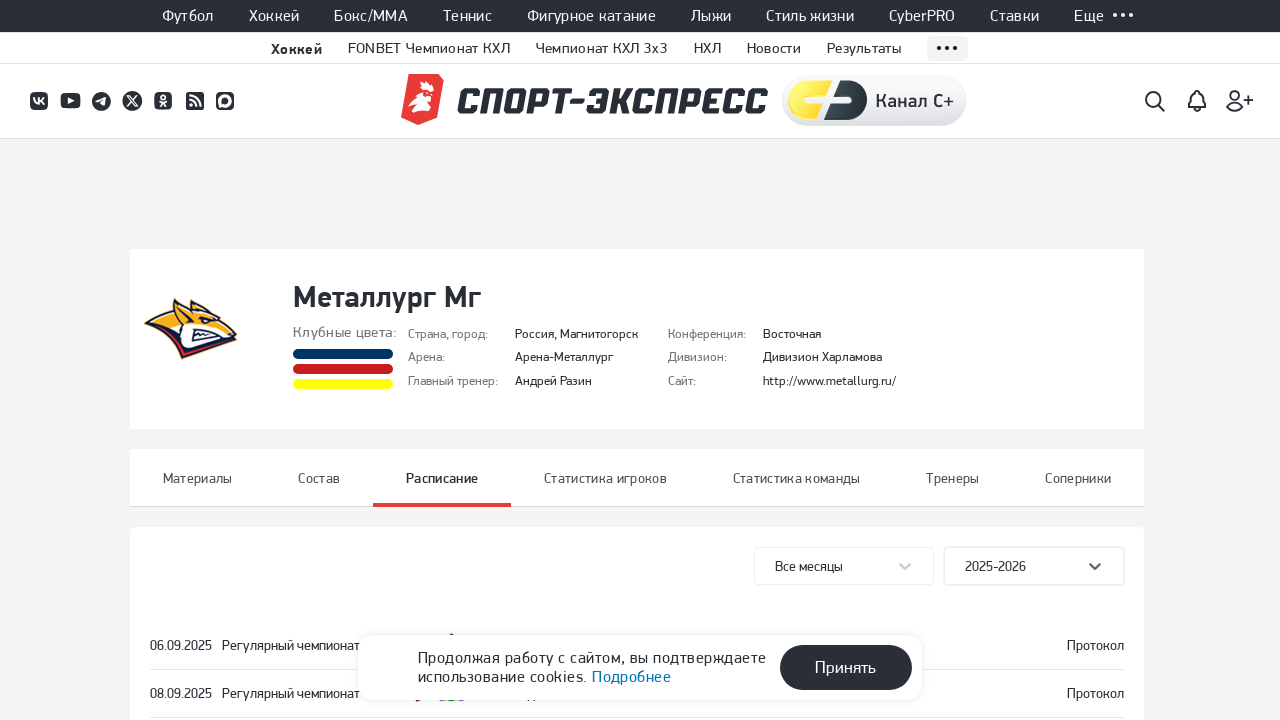

Schedule loaded - match selector found
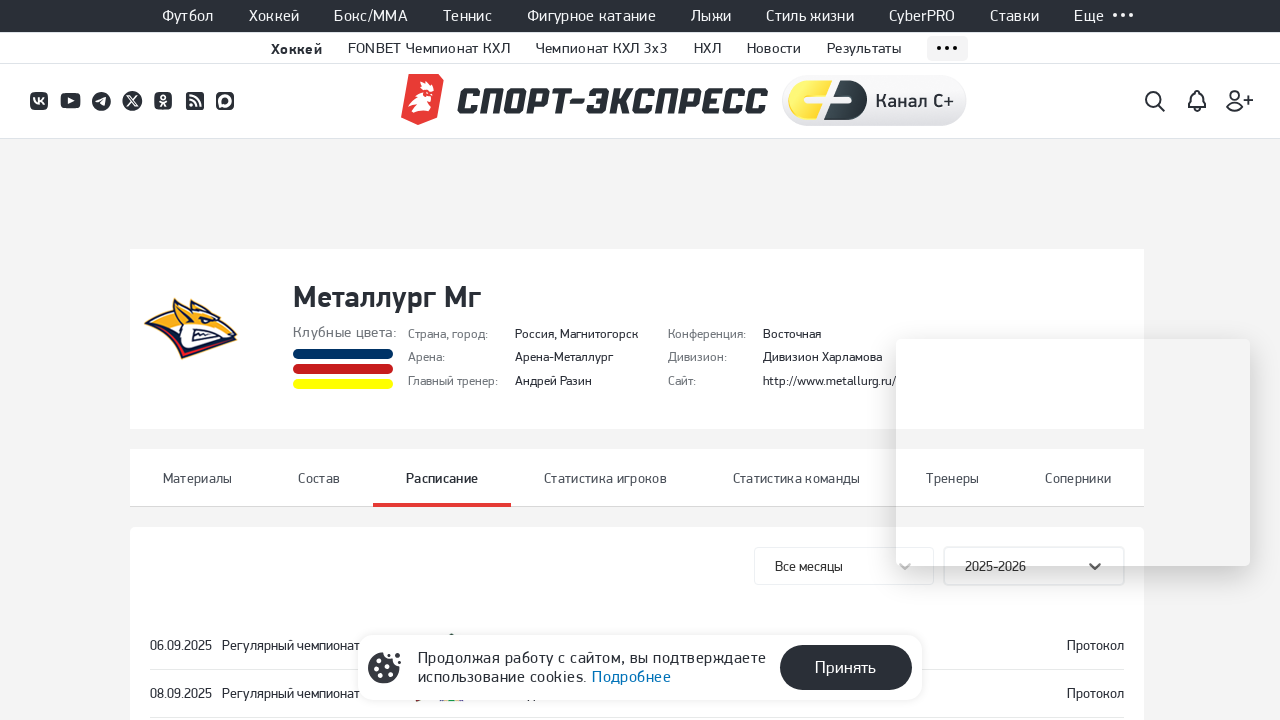

Clicked on match details link in 4th row at (1096, 712) on xpath=//tbody/tr[4]/td[7]/a[1]
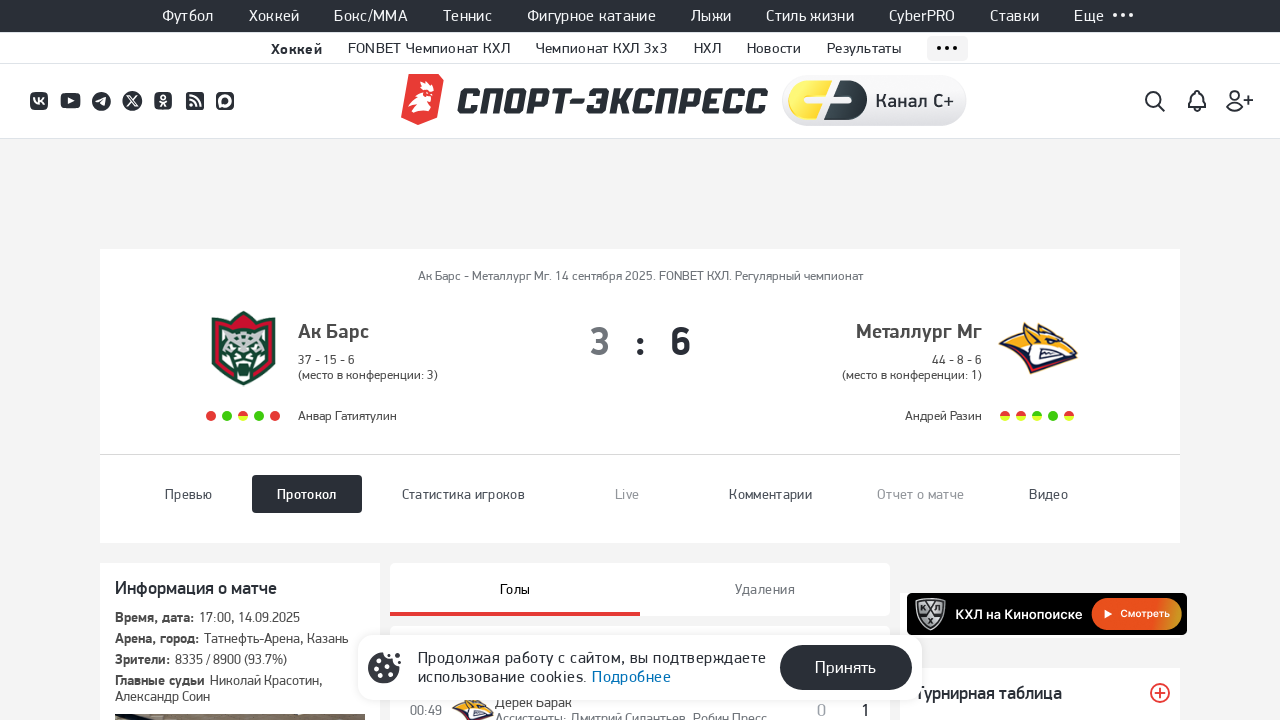

Navigated back to schedule page
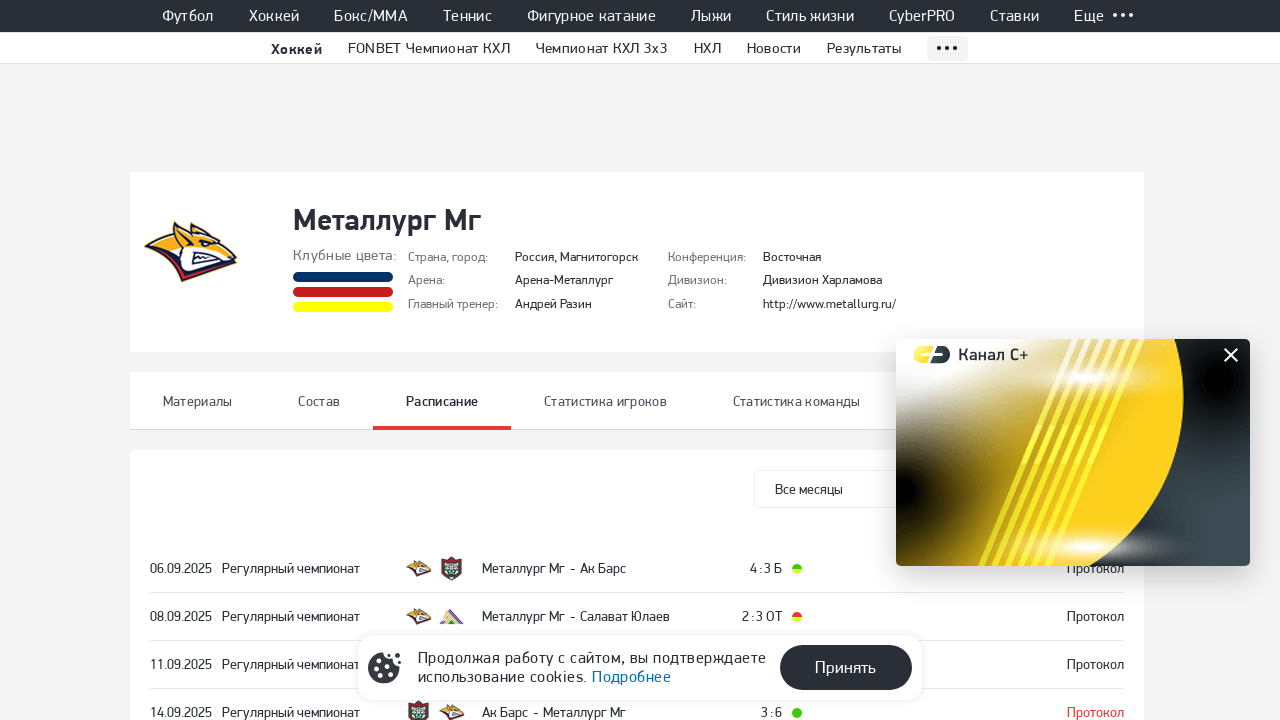

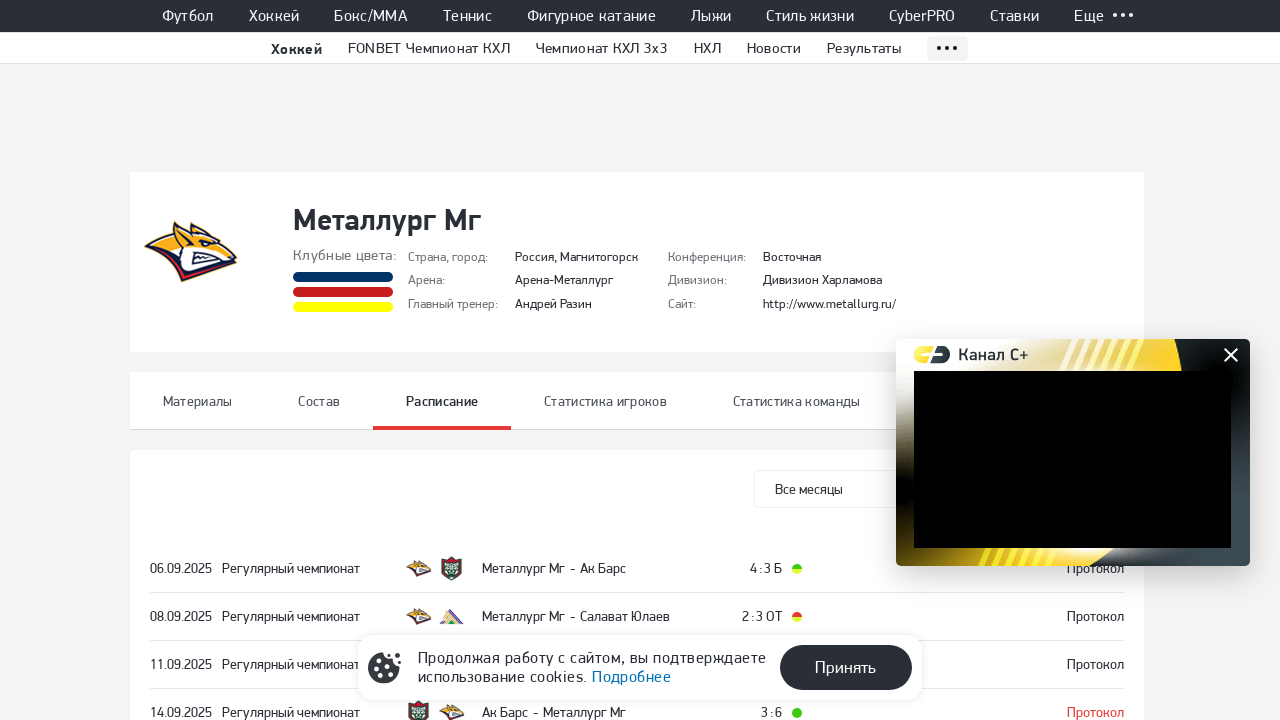